Tests checkbox interaction by iterating through all checkboxes, finding the one with value "option1", clicking it, and verifying it becomes selected.

Starting URL: https://rahulshettyacademy.com/AutomationPractice/

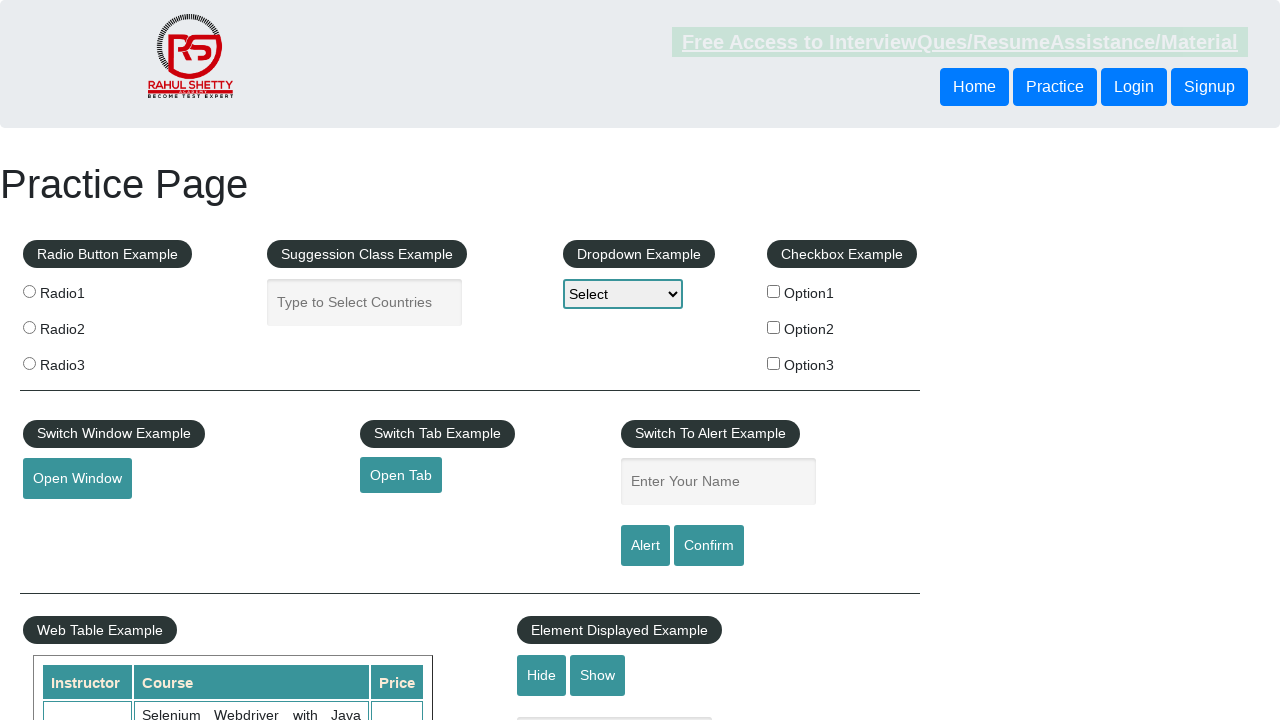

Waited for checkboxes to be present on the page
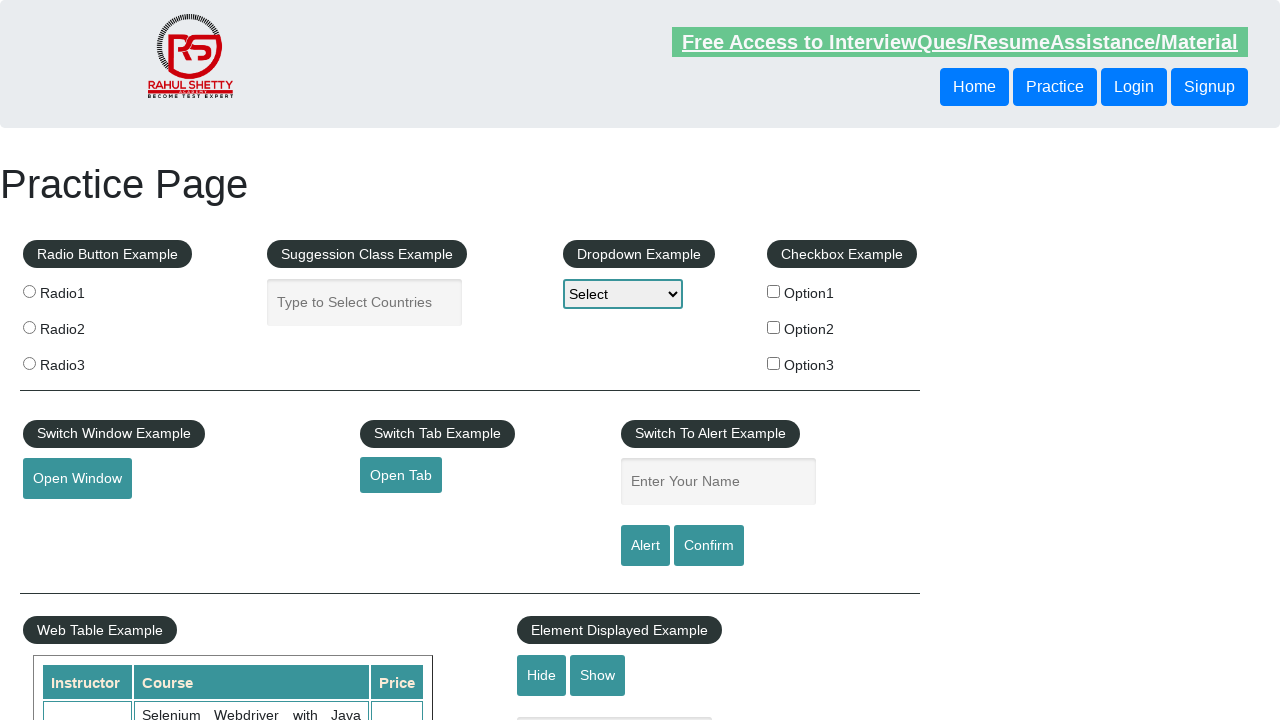

Located all checkbox elements on the page
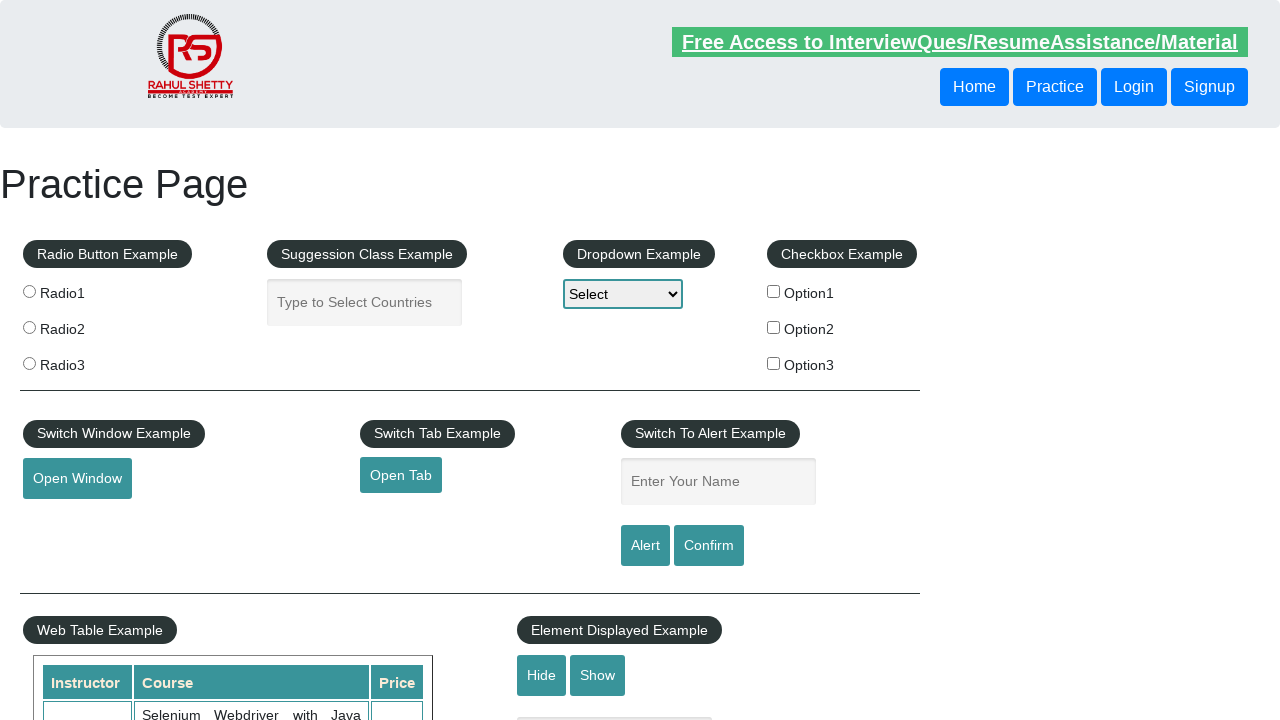

Found 3 checkboxes on the page
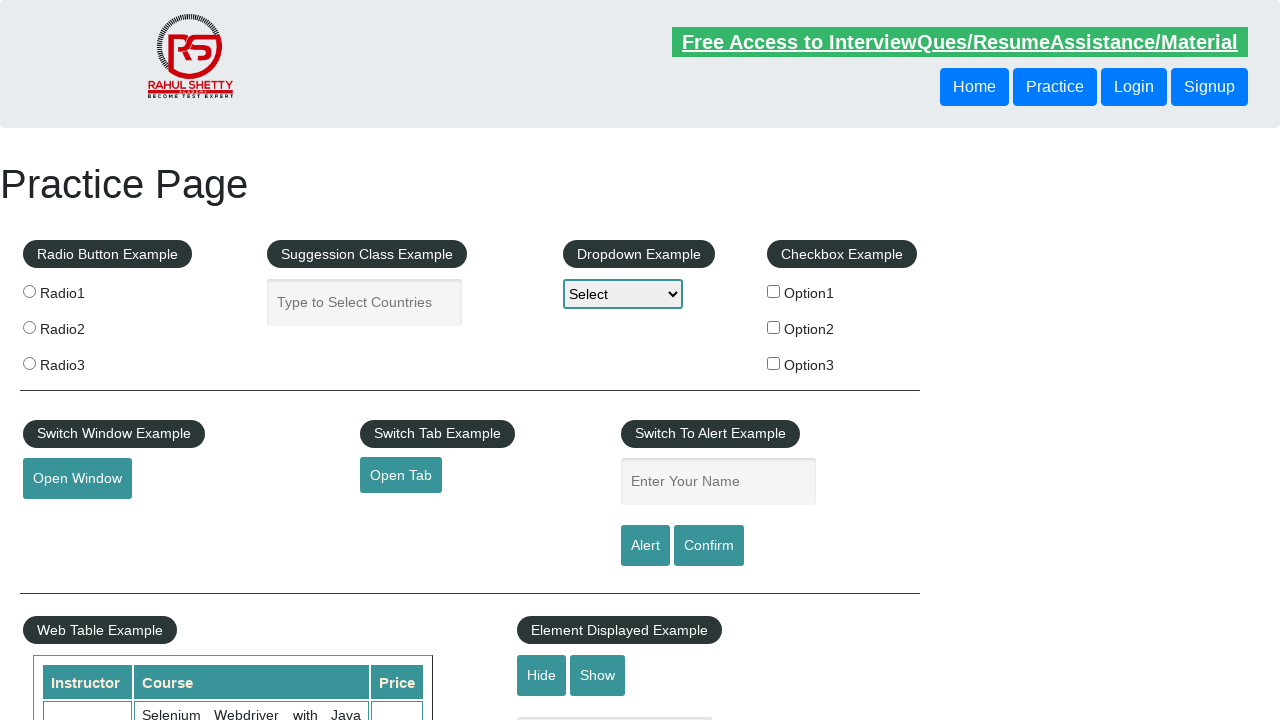

Retrieved checkbox at index 0
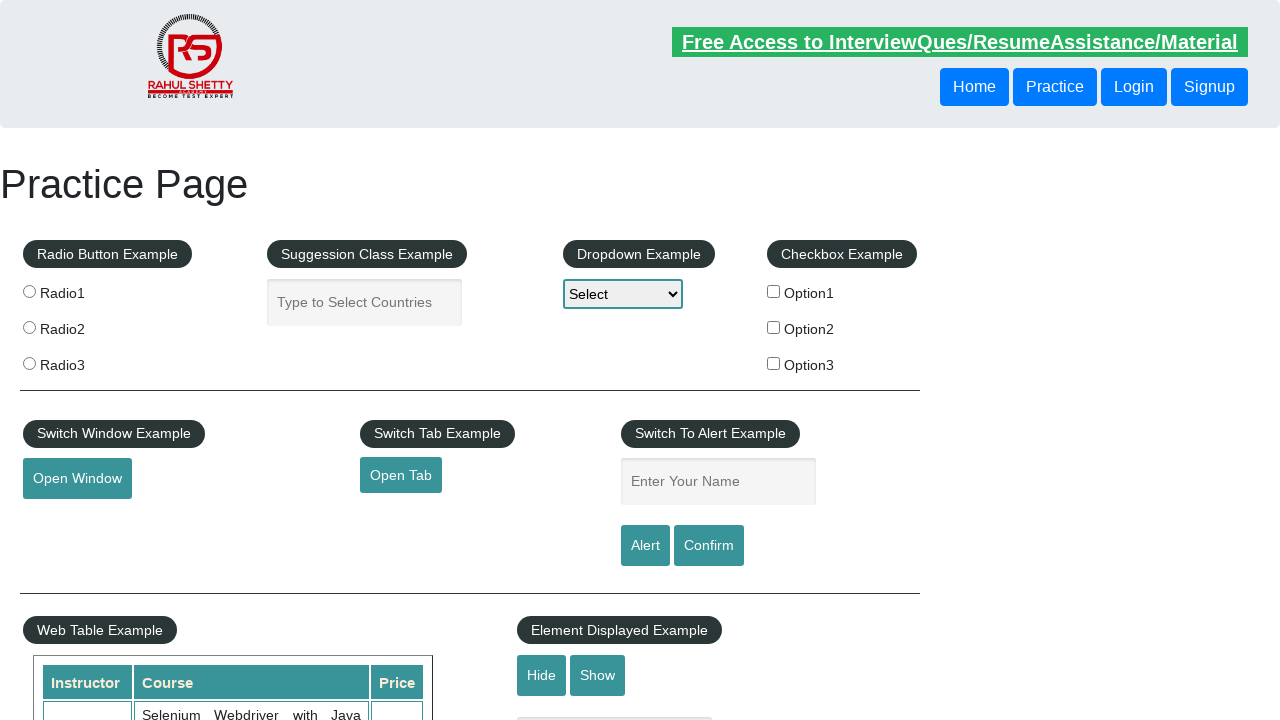

Found checkbox with value 'option1'
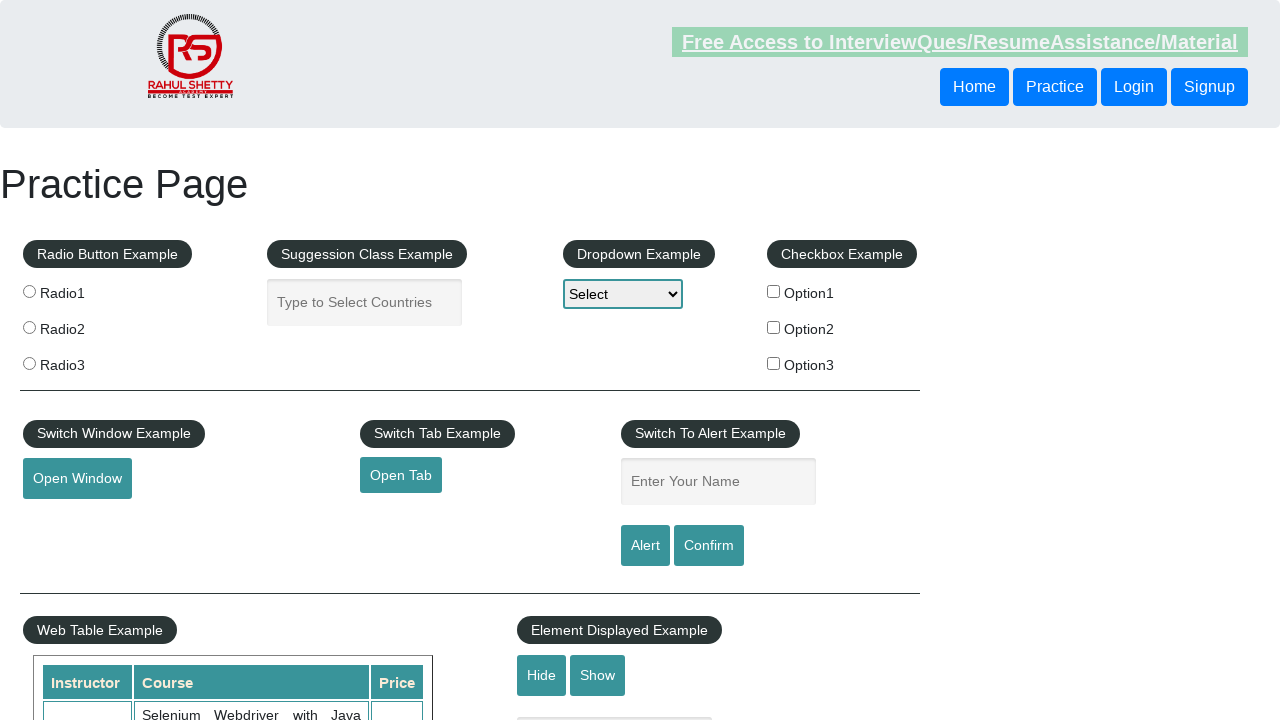

Clicked the checkbox with value 'option1' at (774, 291) on input[type='checkbox'] >> nth=0
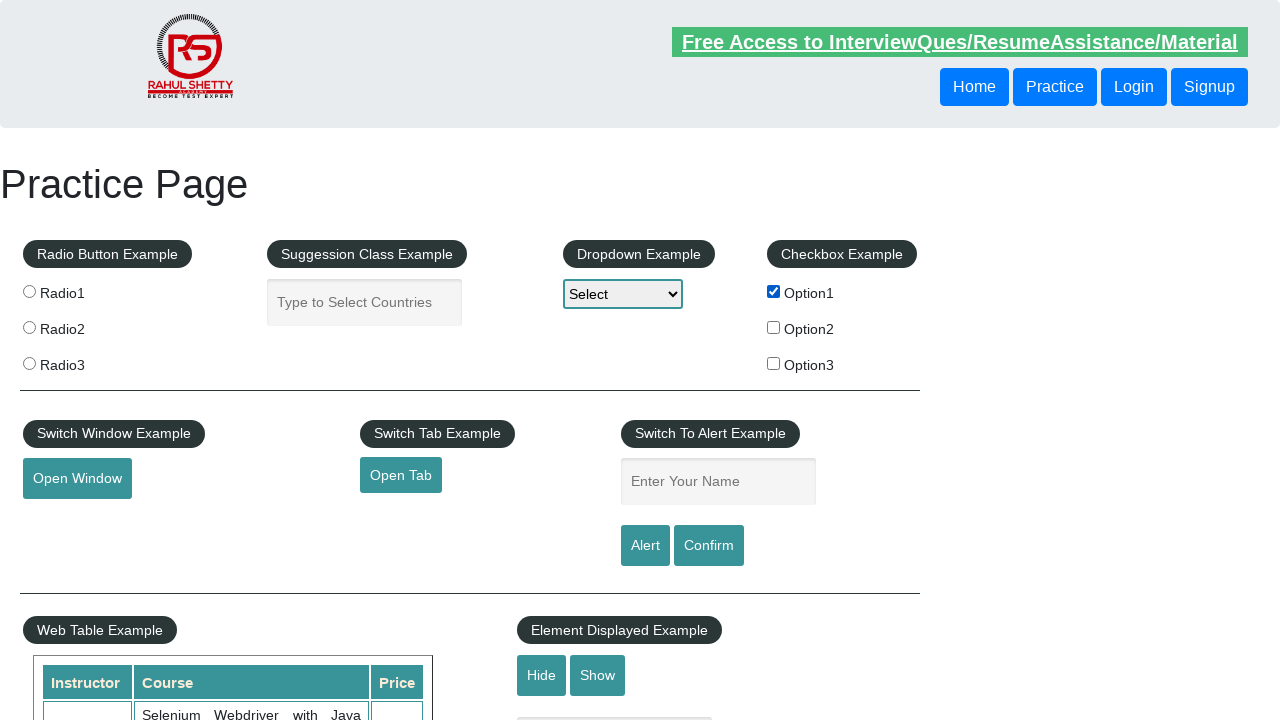

Verified that checkbox option1 is now selected
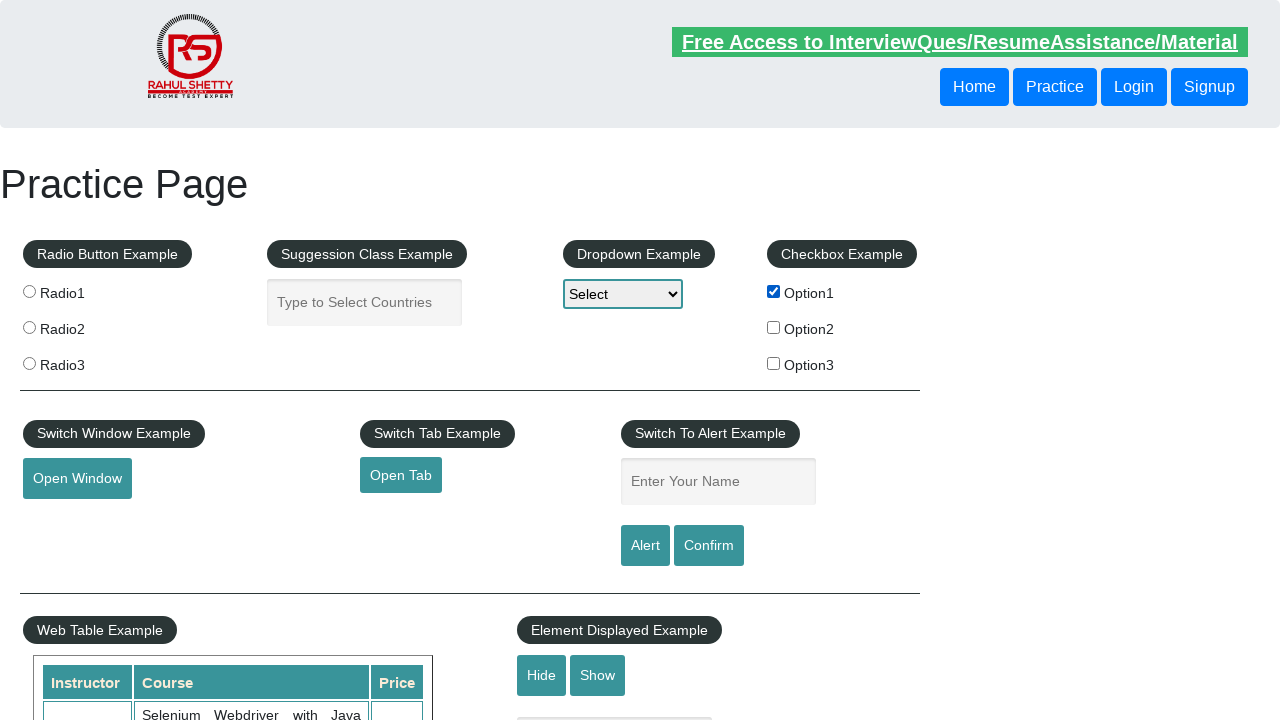

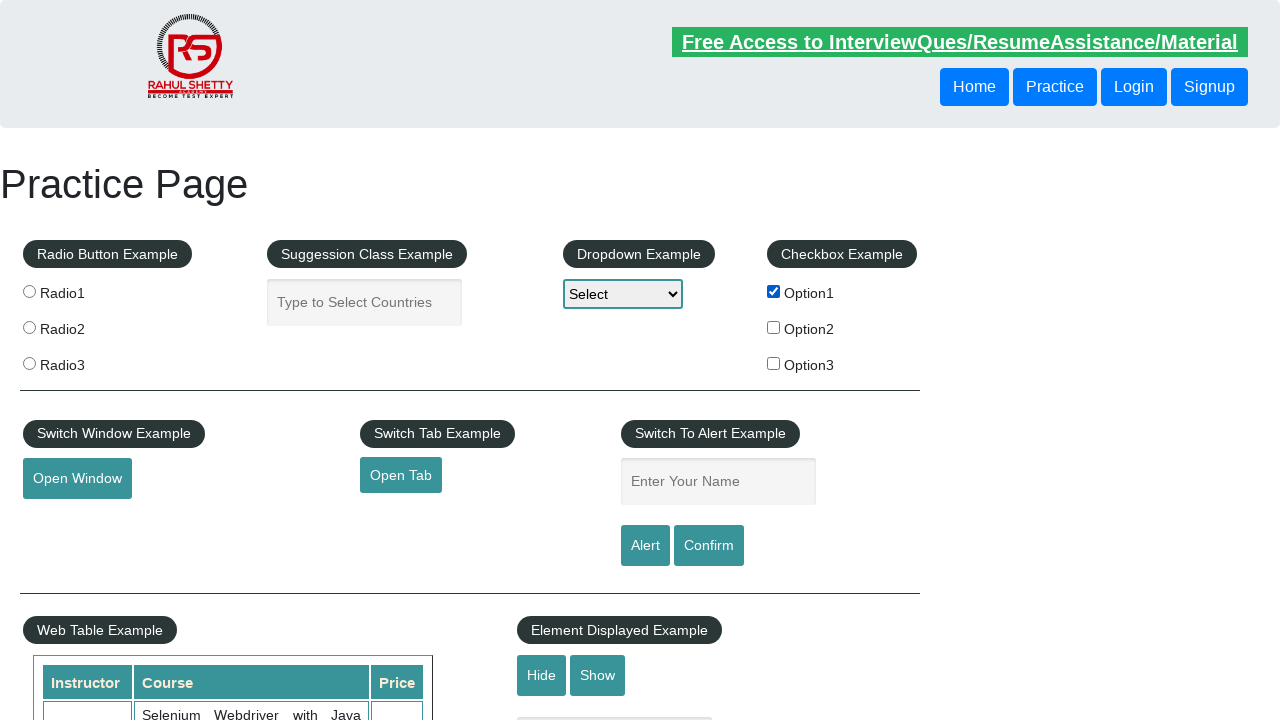